Tests drag and drop by offset functionality by dragging an element to specific coordinates within an iframe

Starting URL: https://jqueryui.com/droppable/

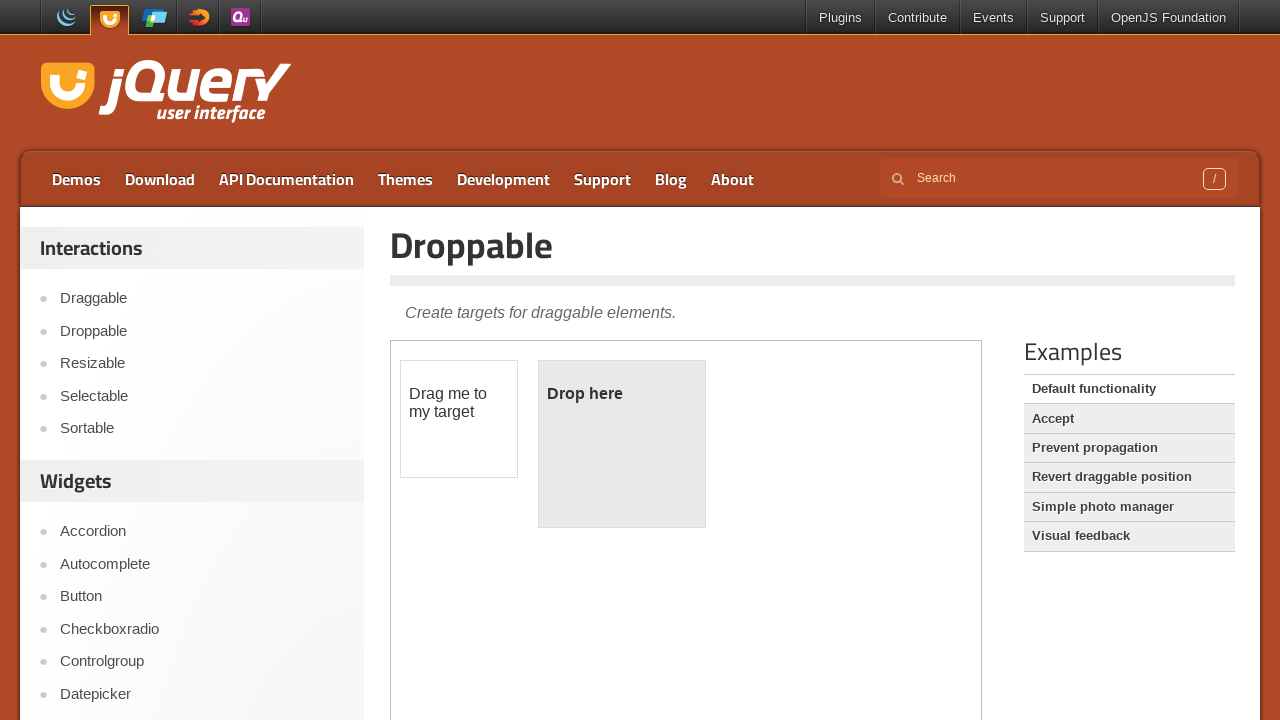

Selected iframe containing drag and drop demo
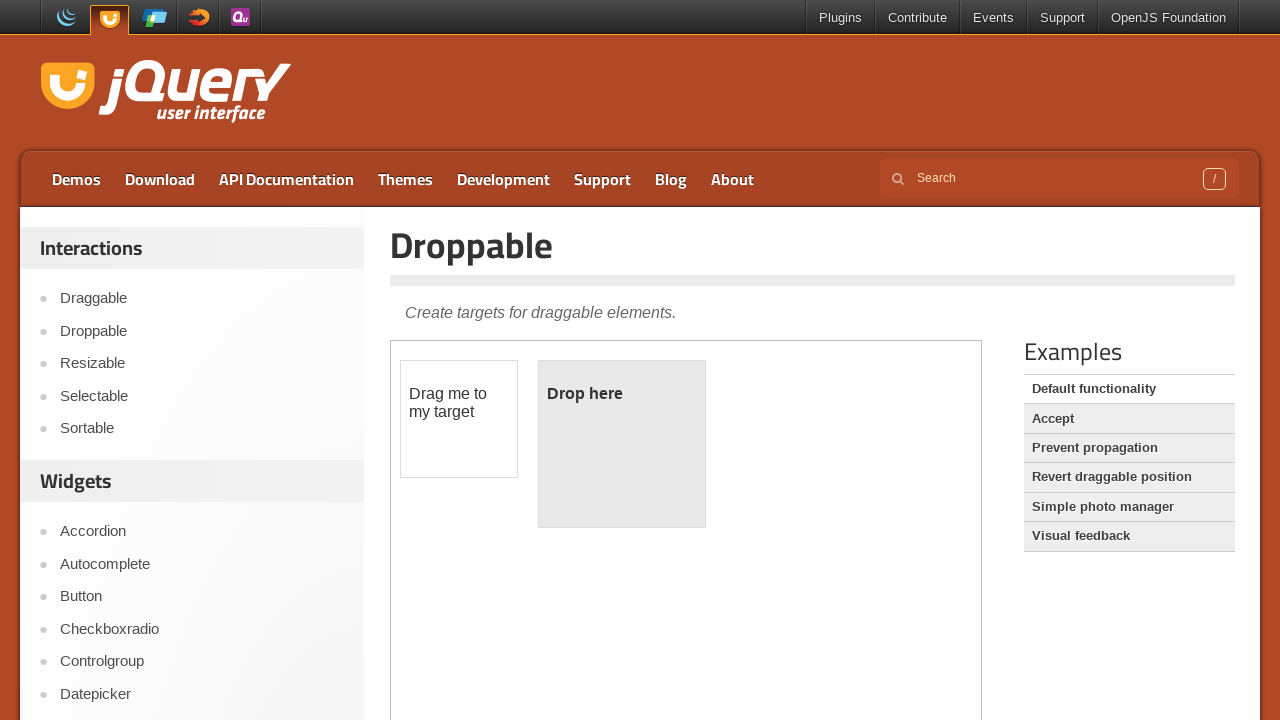

Located draggable element with ID 'draggable'
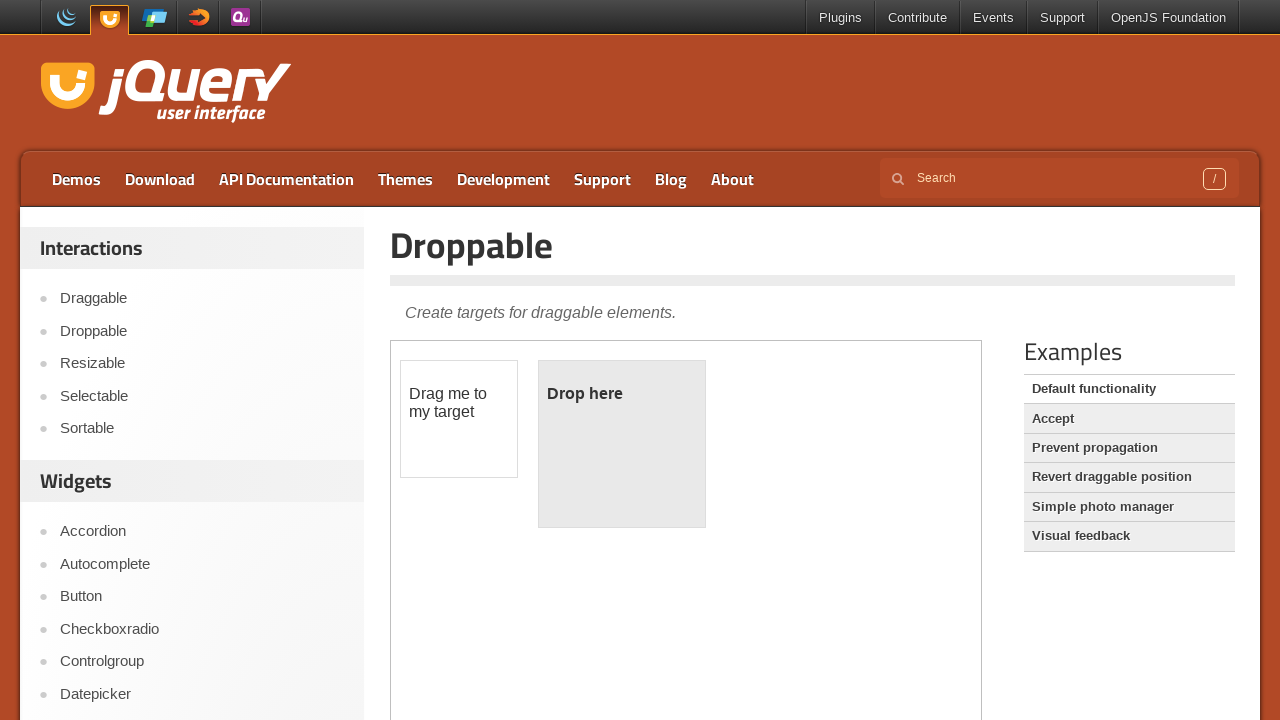

Retrieved bounding box of draggable element
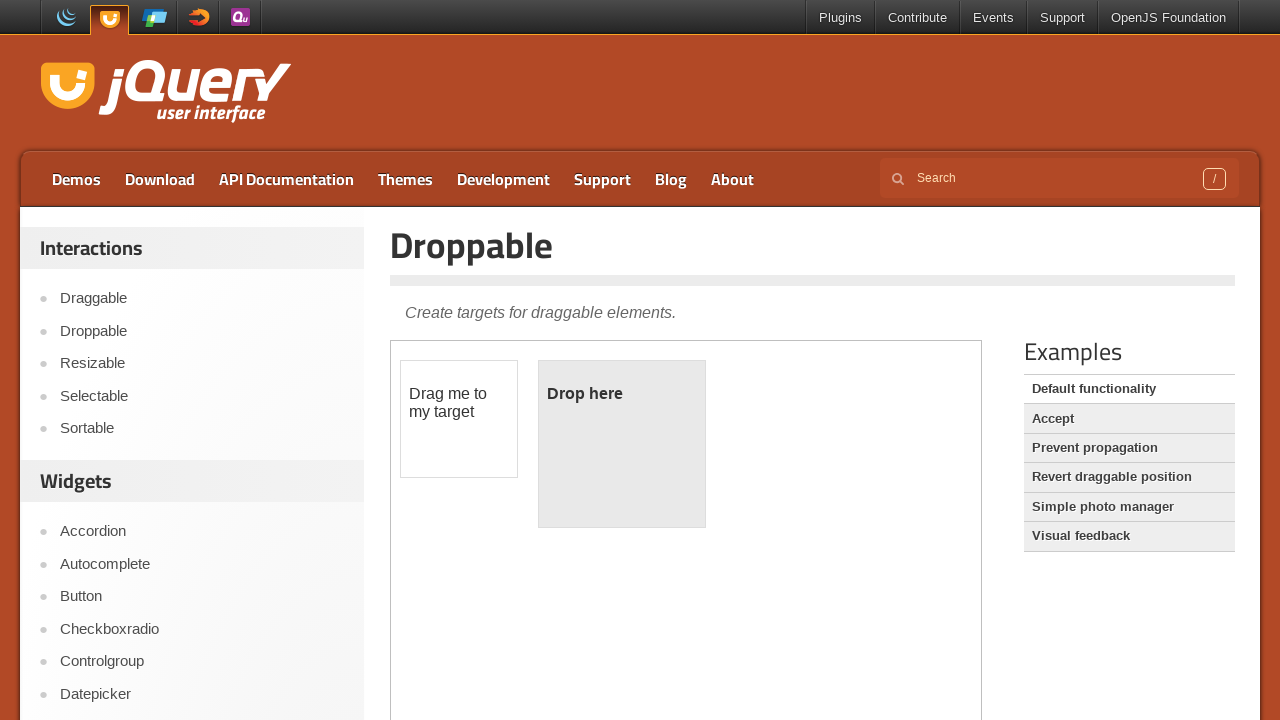

Moved mouse to center of draggable element at (459, 419)
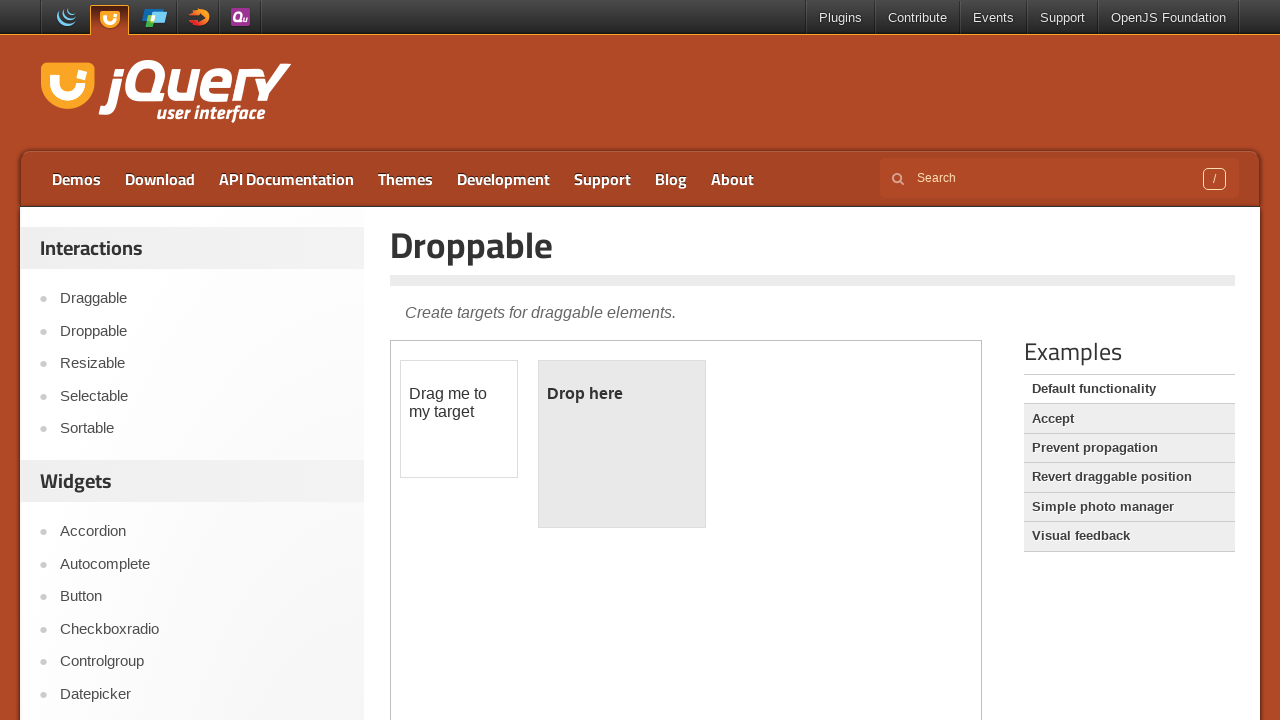

Pressed mouse button down on draggable element at (459, 419)
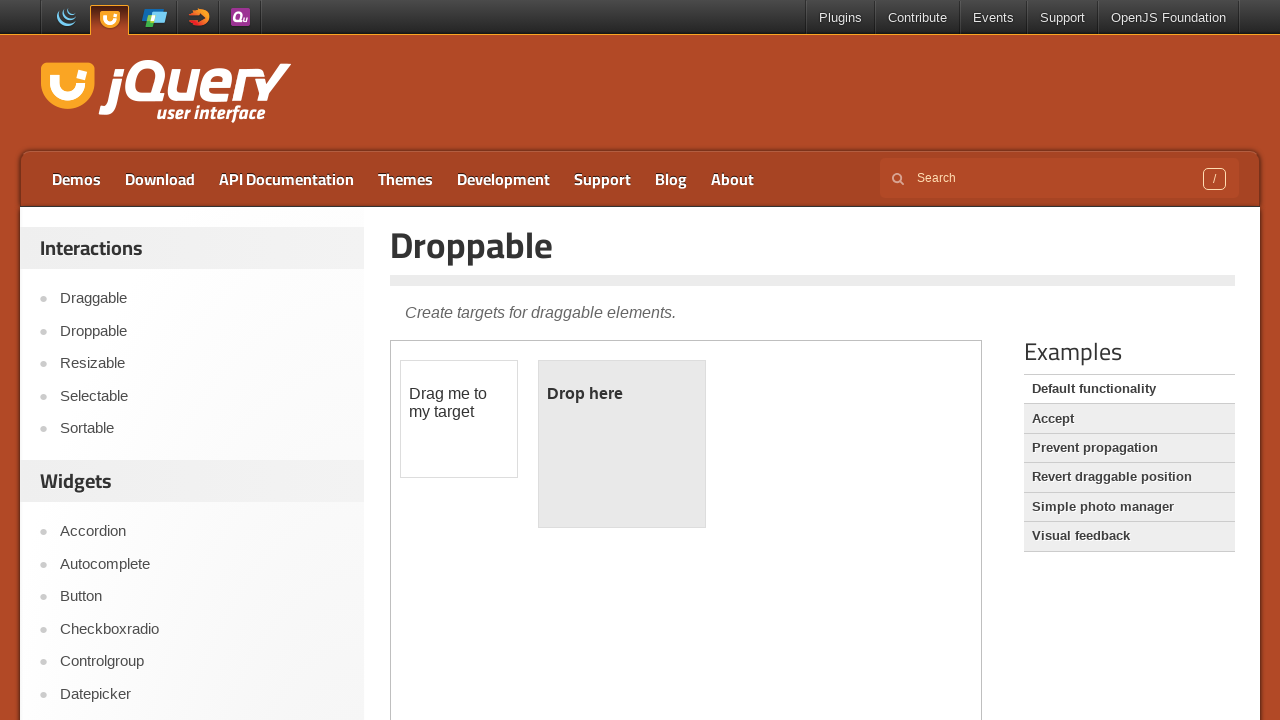

Dragged element by offset (150px right, 50px down) at (550, 410)
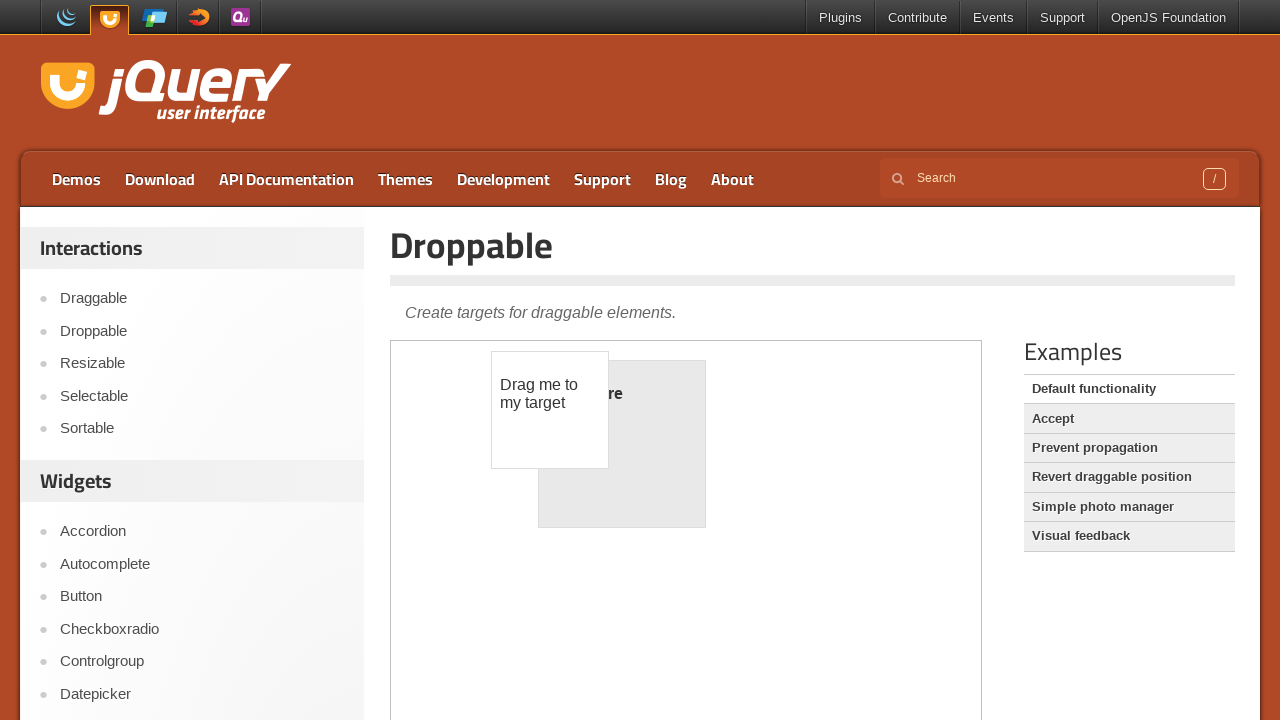

Released mouse button to drop element at (550, 410)
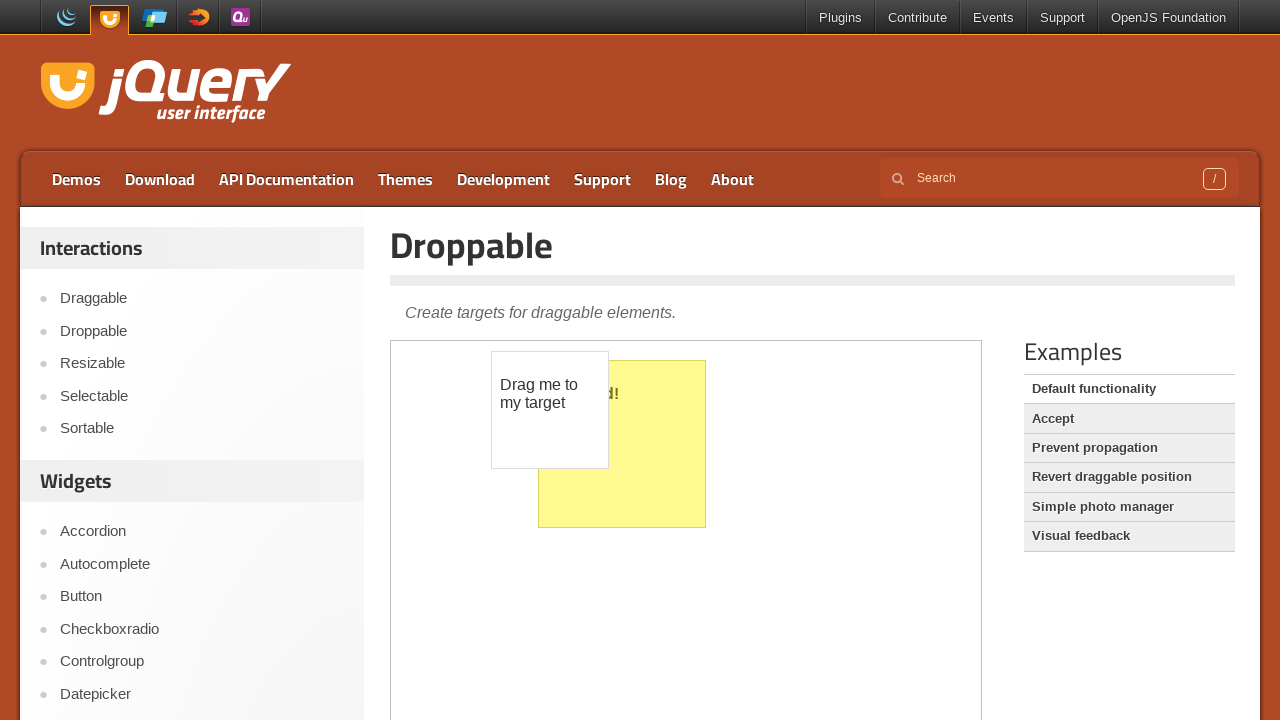

Waited 1 second for drag and drop animation to complete
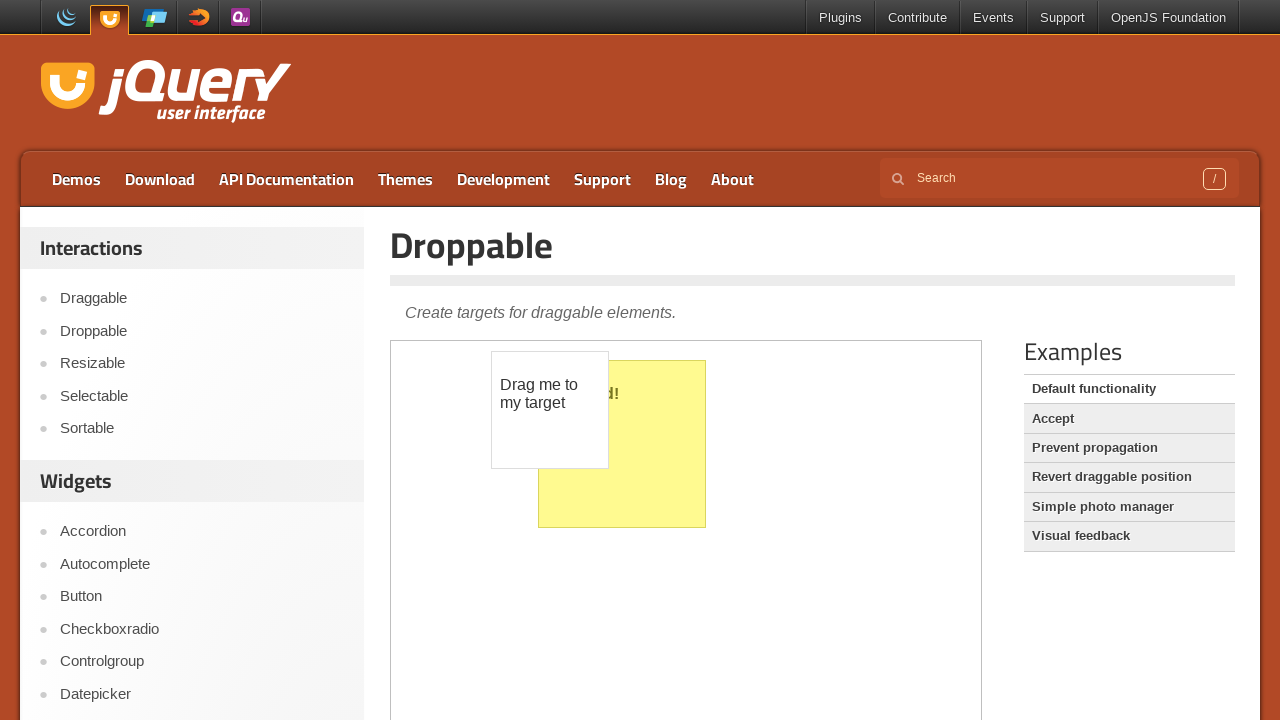

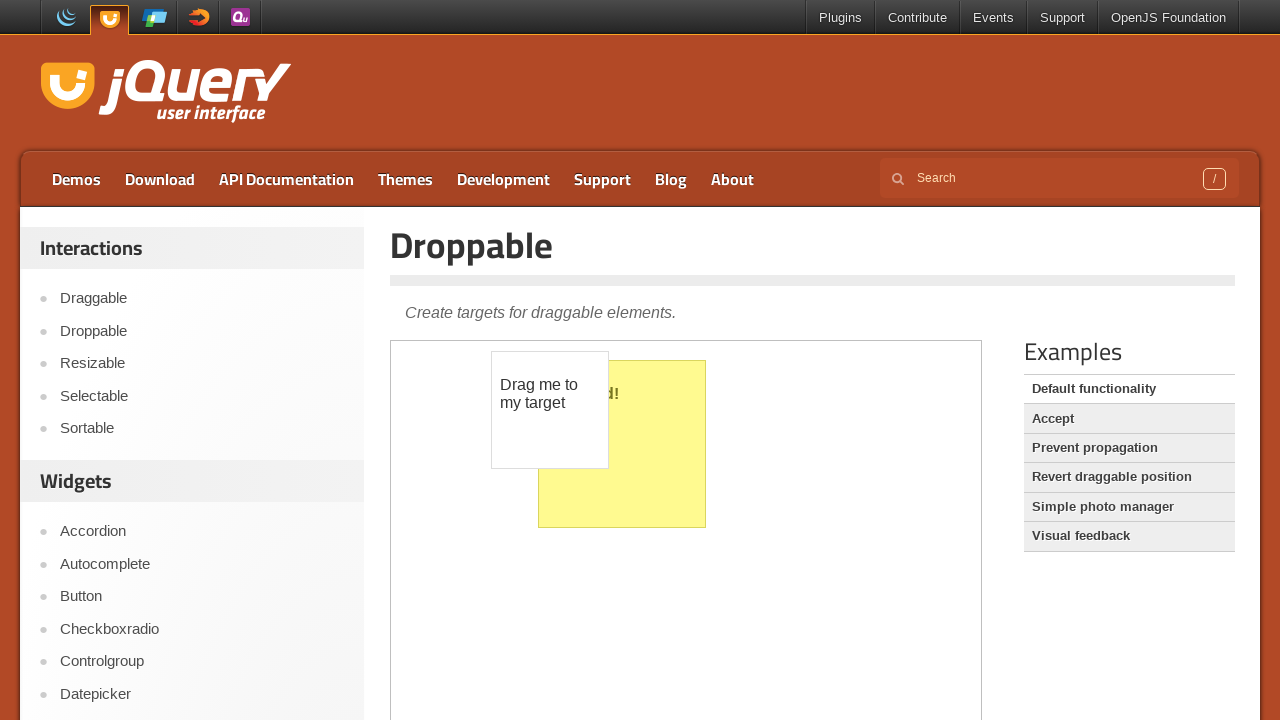